Navigates to the Selenium website, validates the page title, clicks on the Downloads link, and validates the navigation to the downloads page

Starting URL: https://www.selenium.dev

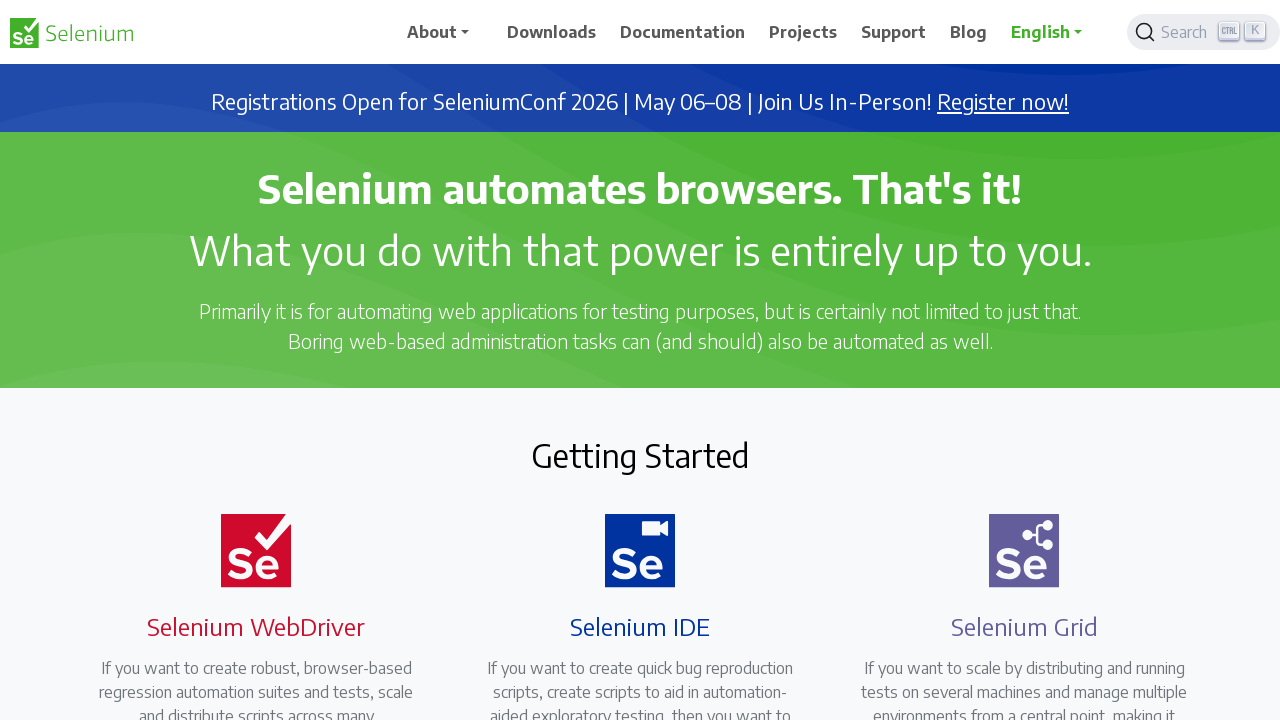

Retrieved page title
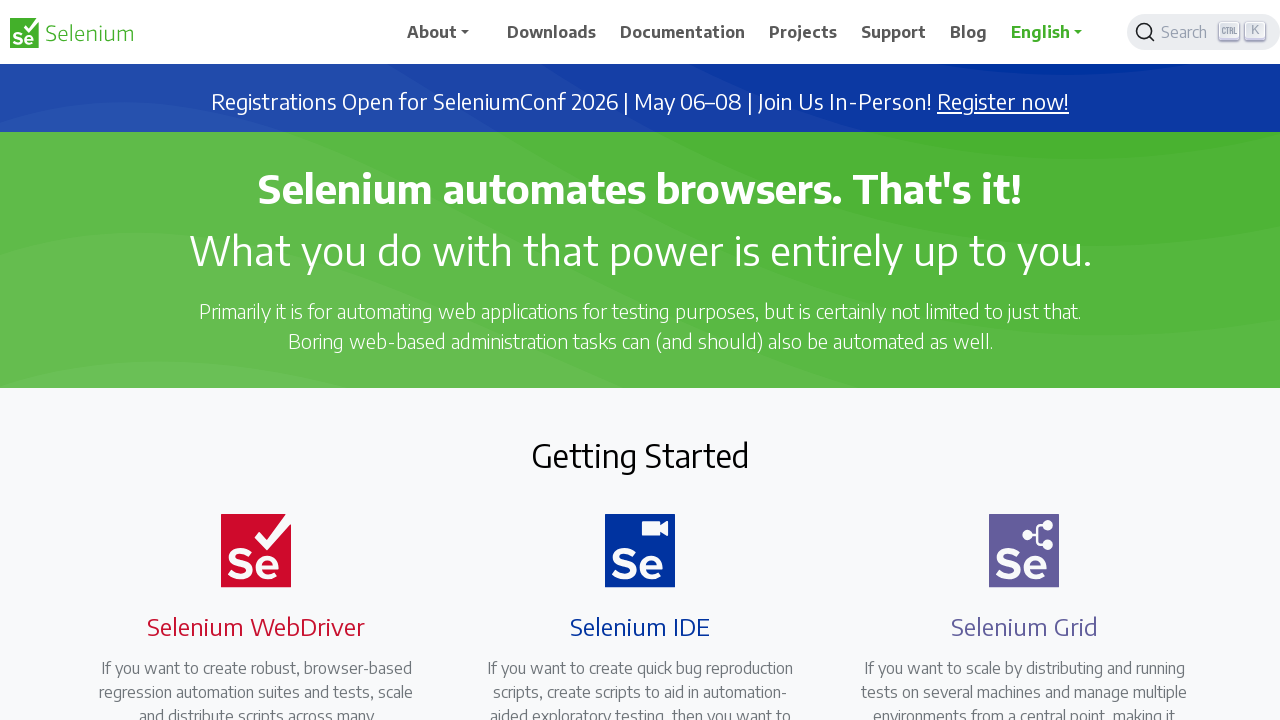

Validated page title contains 'Selenium': Selenium
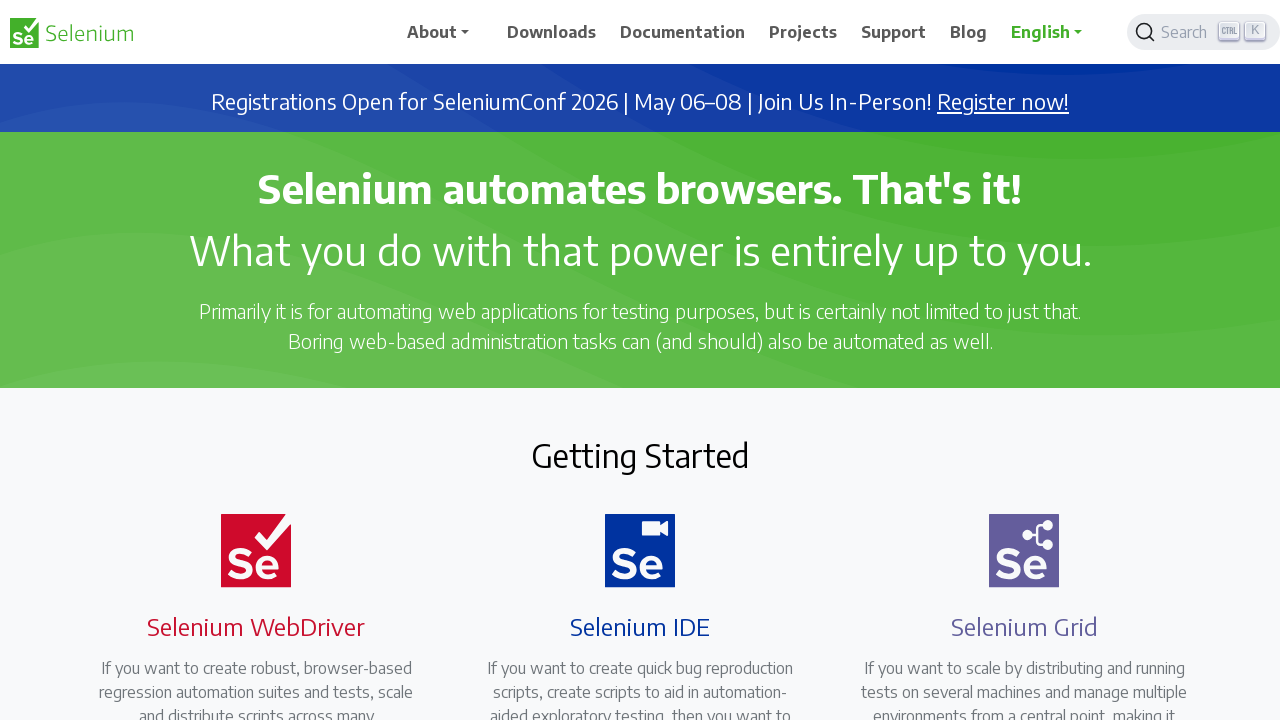

Clicked Downloads link in navigation at (552, 32) on xpath=//nav//a[normalize-space()='Downloads']
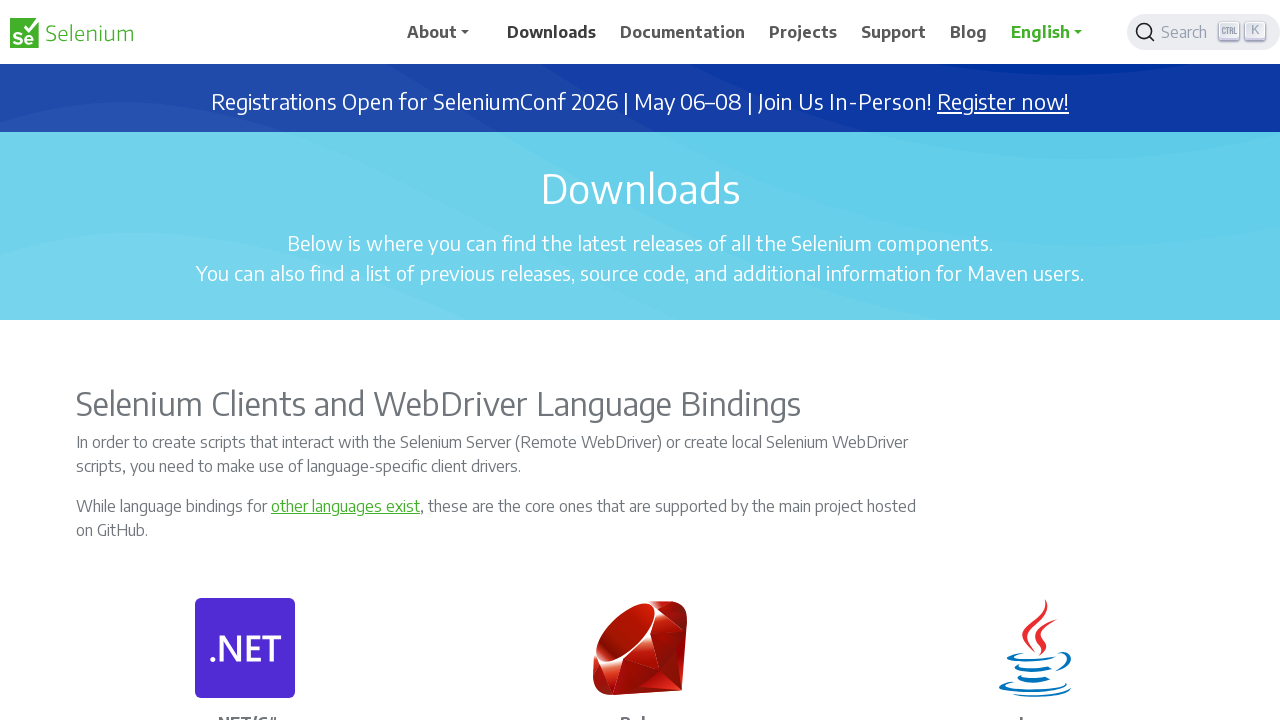

Retrieved current page URL after navigation
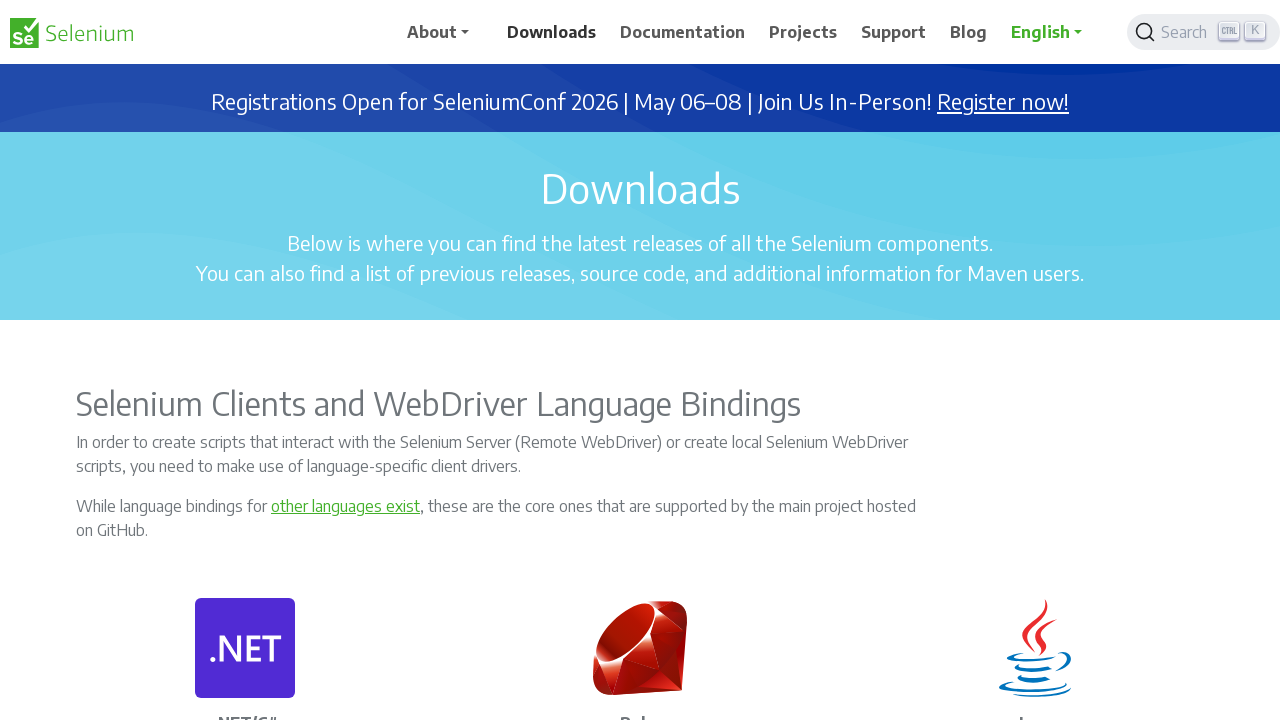

Validated navigation to downloads page: https://www.selenium.dev/downloads/
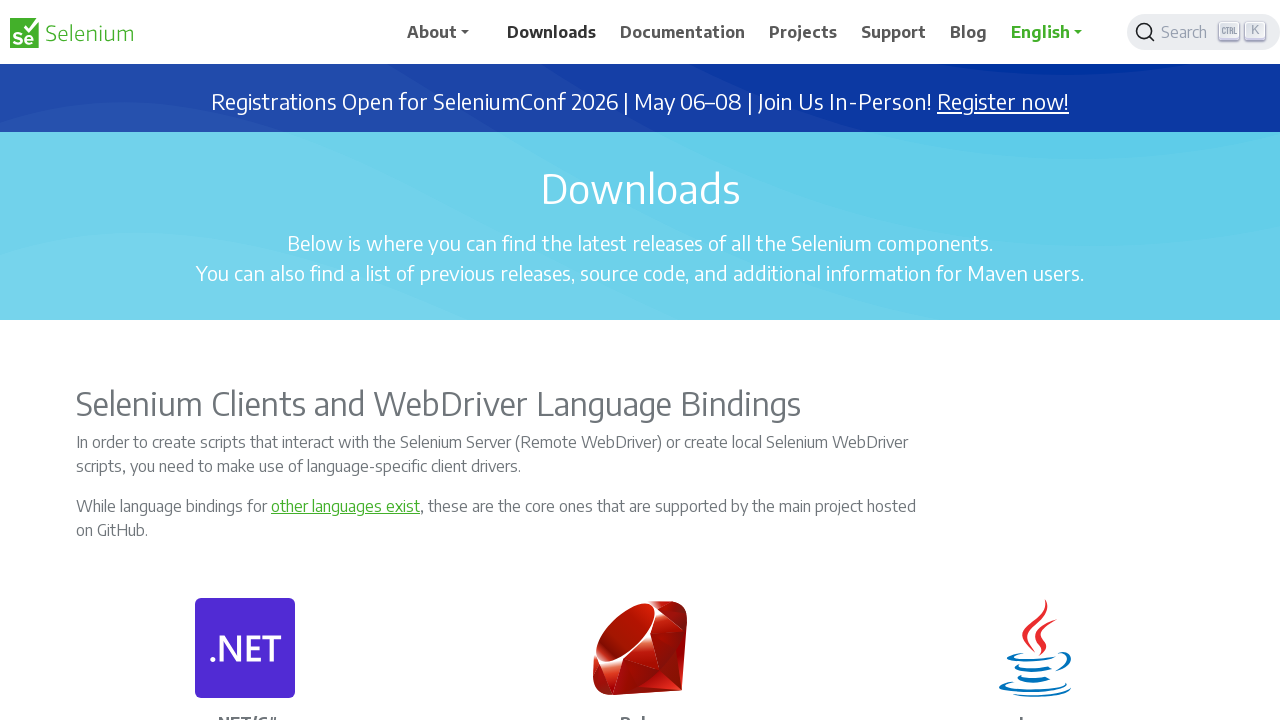

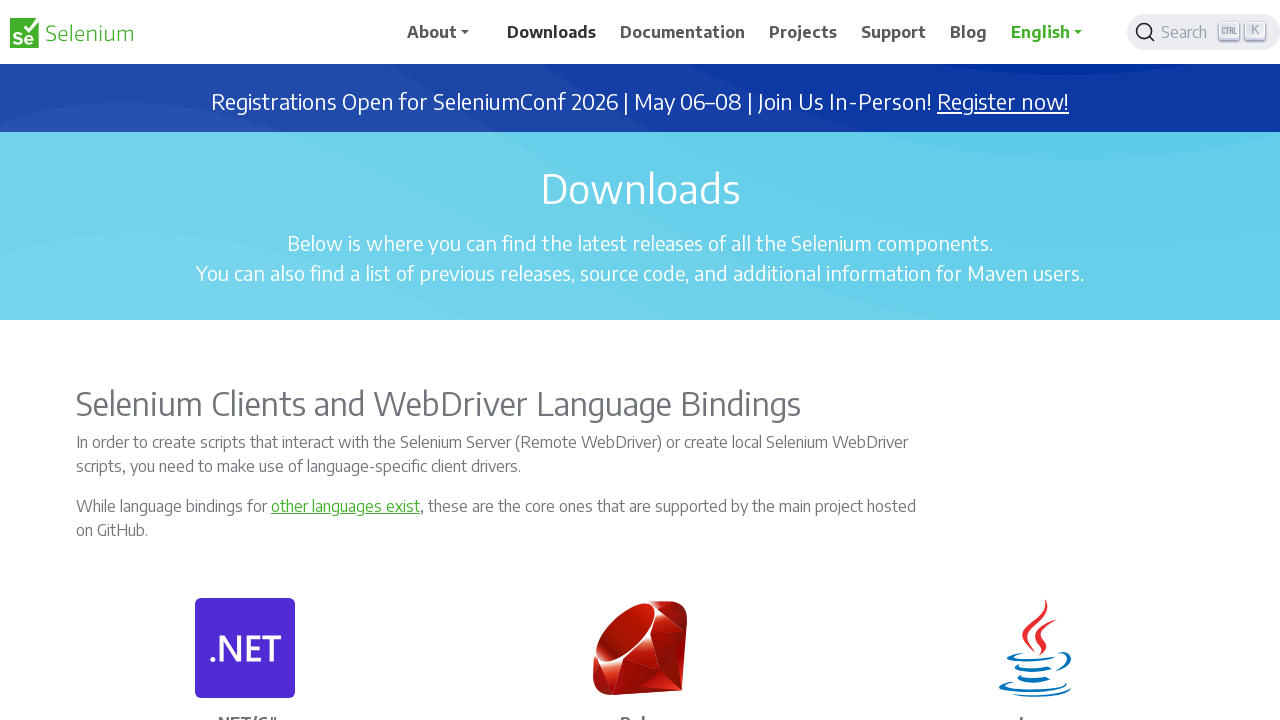